Tests horizontal scrolling within a specific element on a lazy-load demo page

Starting URL: http://ressio.github.io/lazy-load-xt/demo/horizontal.htm

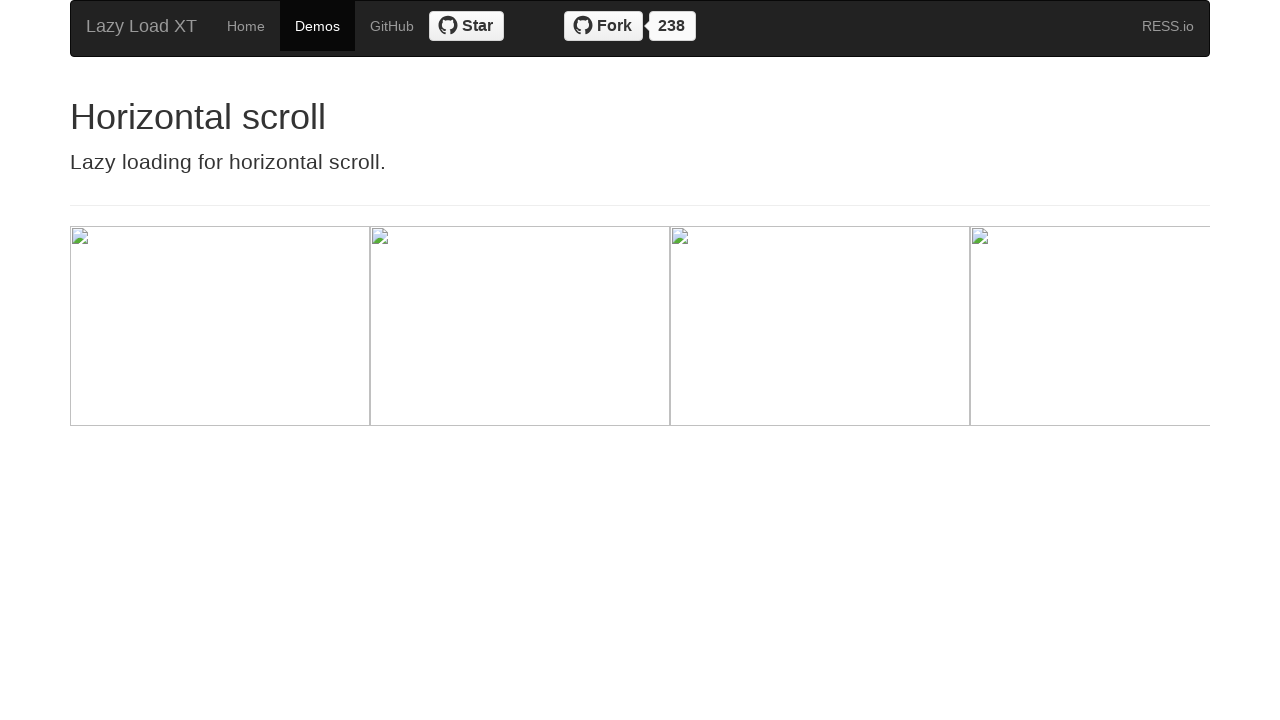

Located the wrapper element containing horizontally scrollable content
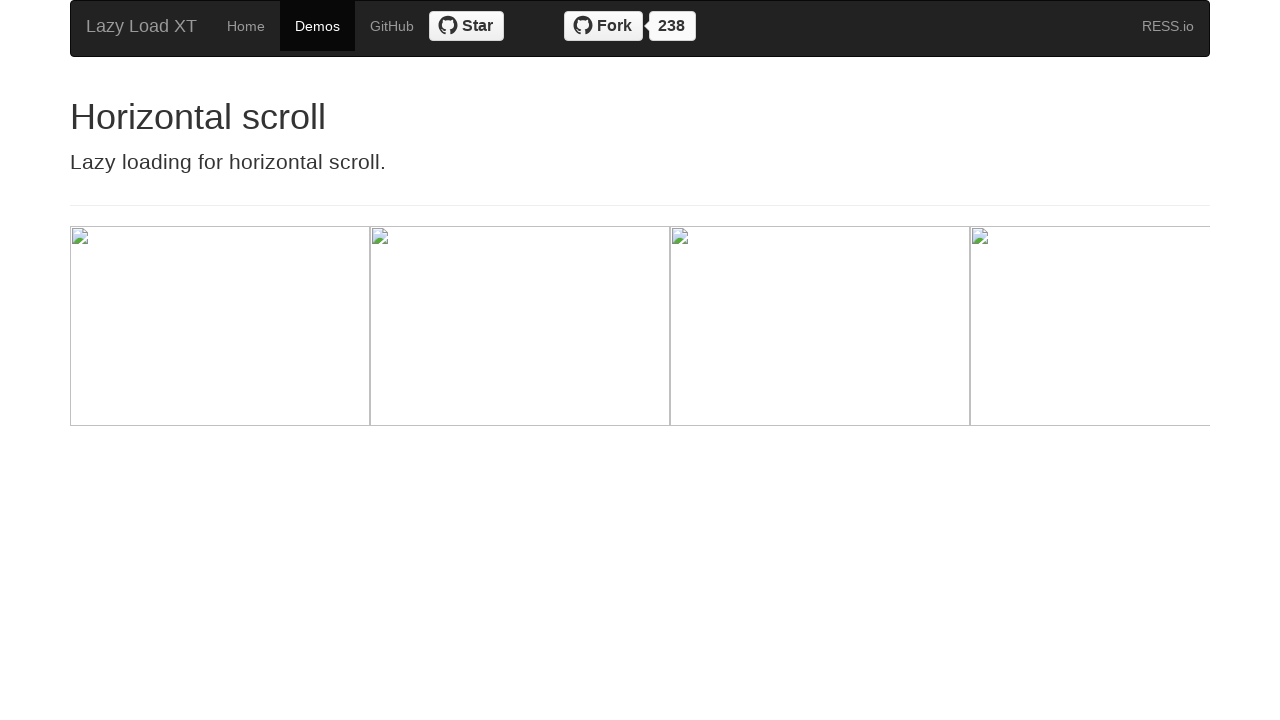

Scrolled horizontally within wrapper element by 200 pixels
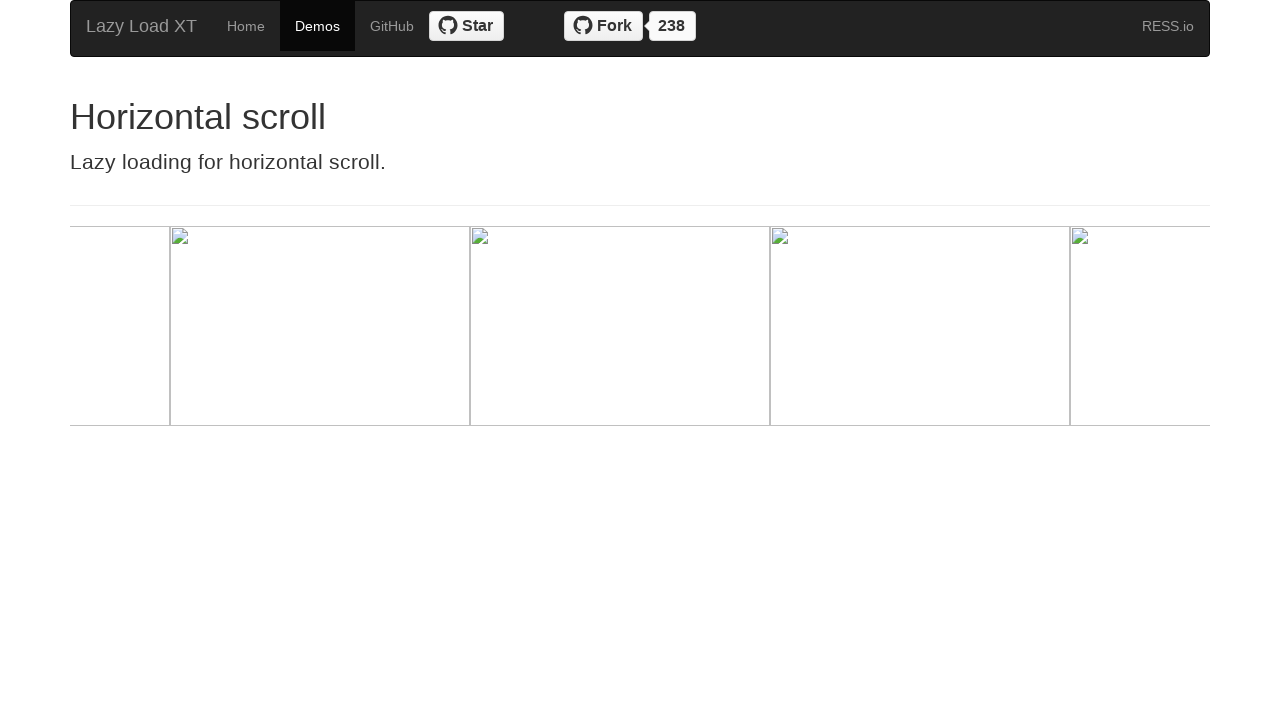

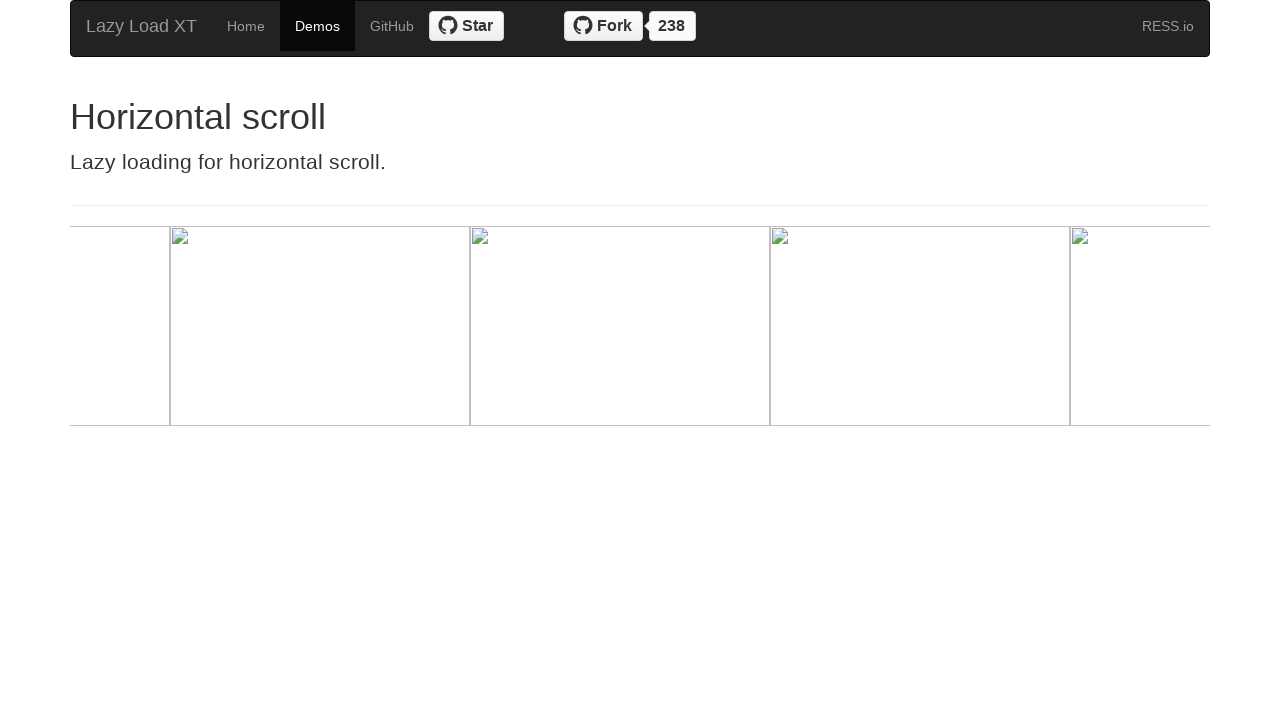